Tests various web form elements including static dropdowns, dynamic dropdowns, auto-suggestive dropdowns, checkboxes, and radio buttons on a practice website for flight booking.

Starting URL: https://rahulshettyacademy.com/dropdownsPractise/

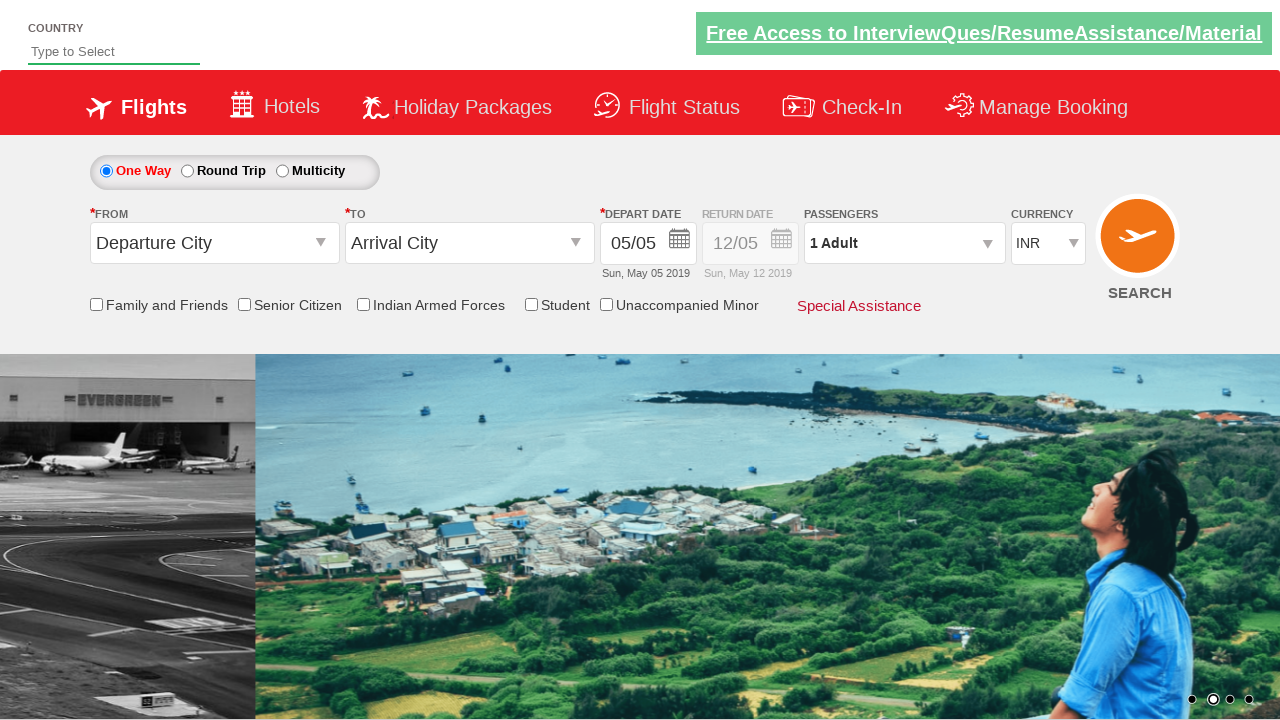

Selected currency dropdown by index 3 on #ctl00_mainContent_DropDownListCurrency
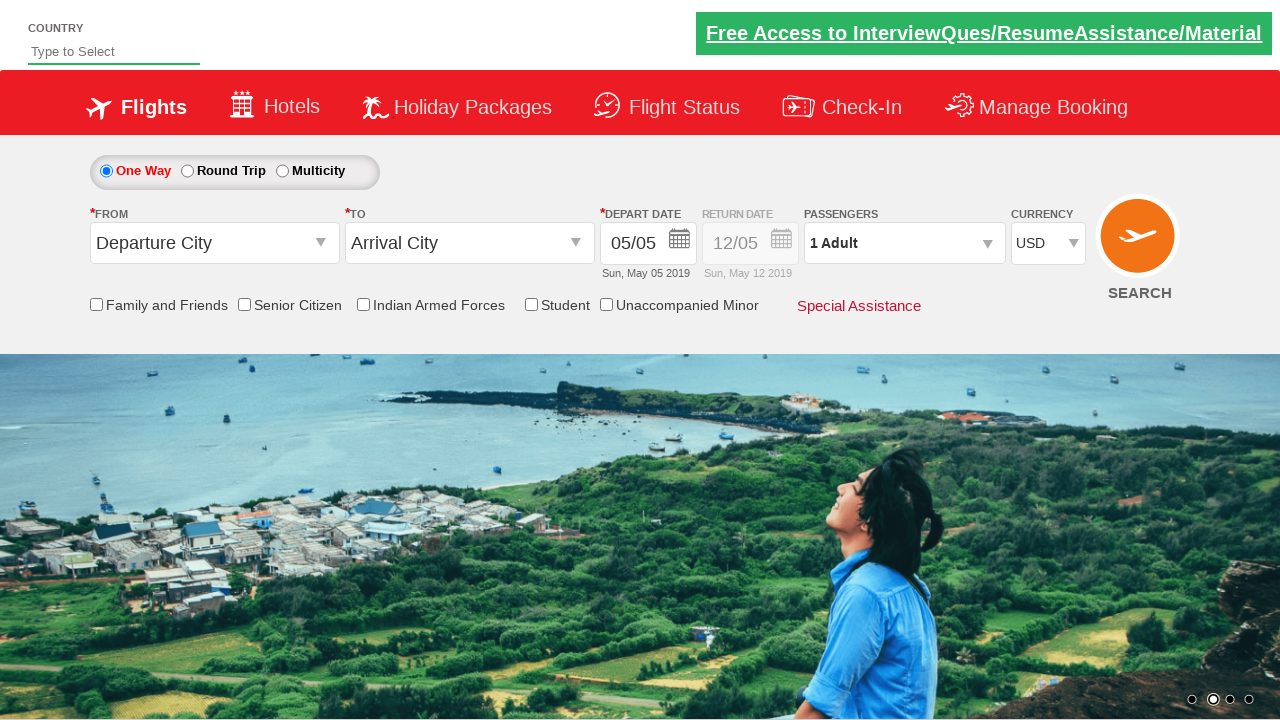

Selected AED currency from dropdown by label on #ctl00_mainContent_DropDownListCurrency
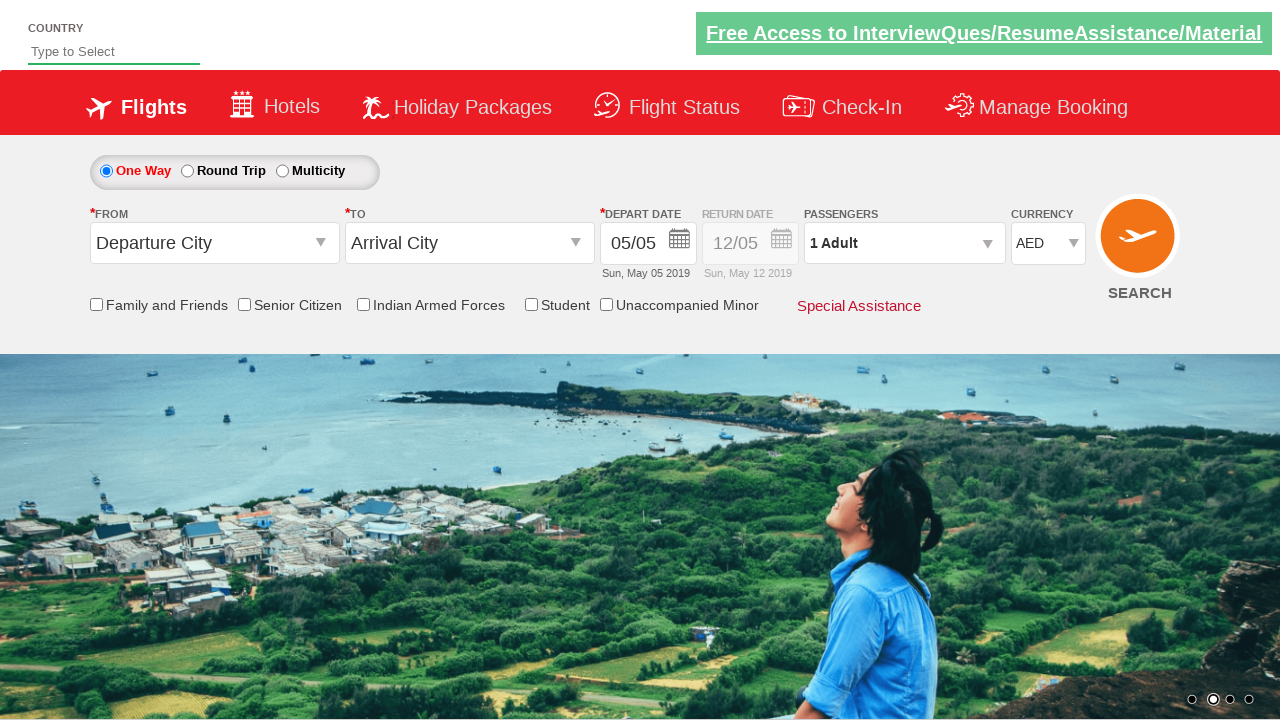

Selected INR currency from dropdown by value on #ctl00_mainContent_DropDownListCurrency
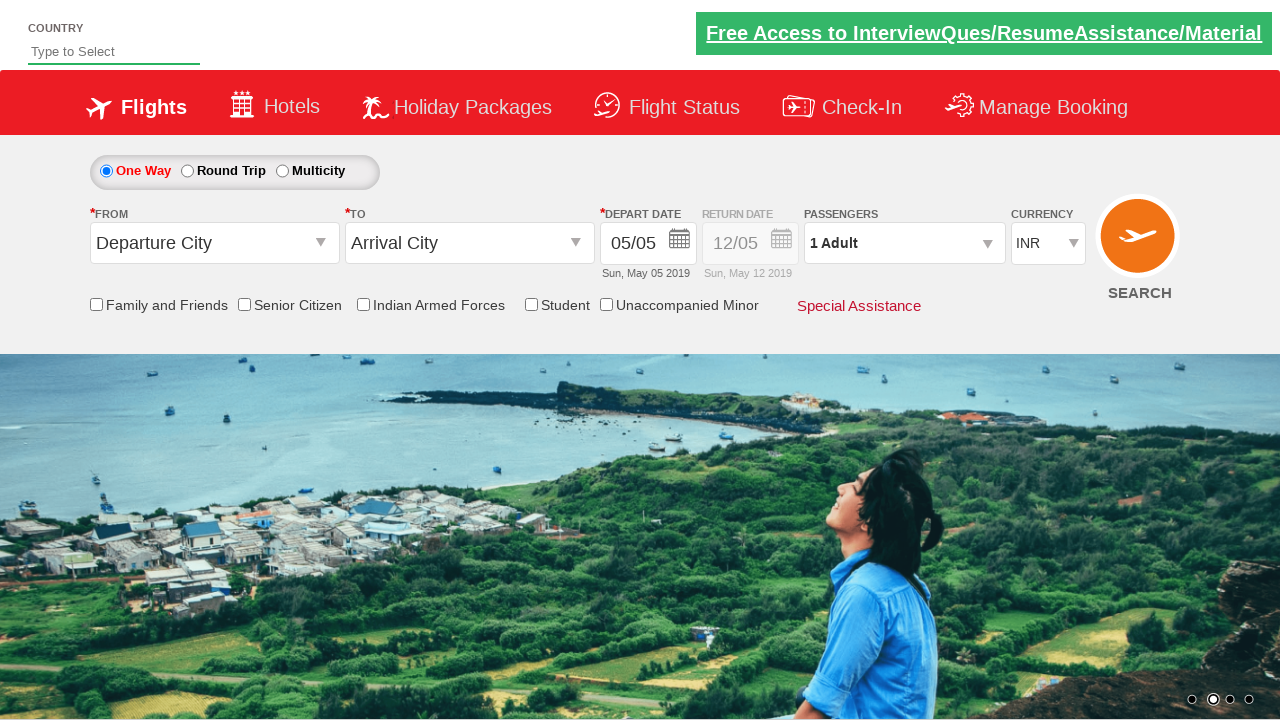

Clicked passenger info dropdown to open at (904, 243) on #divpaxinfo
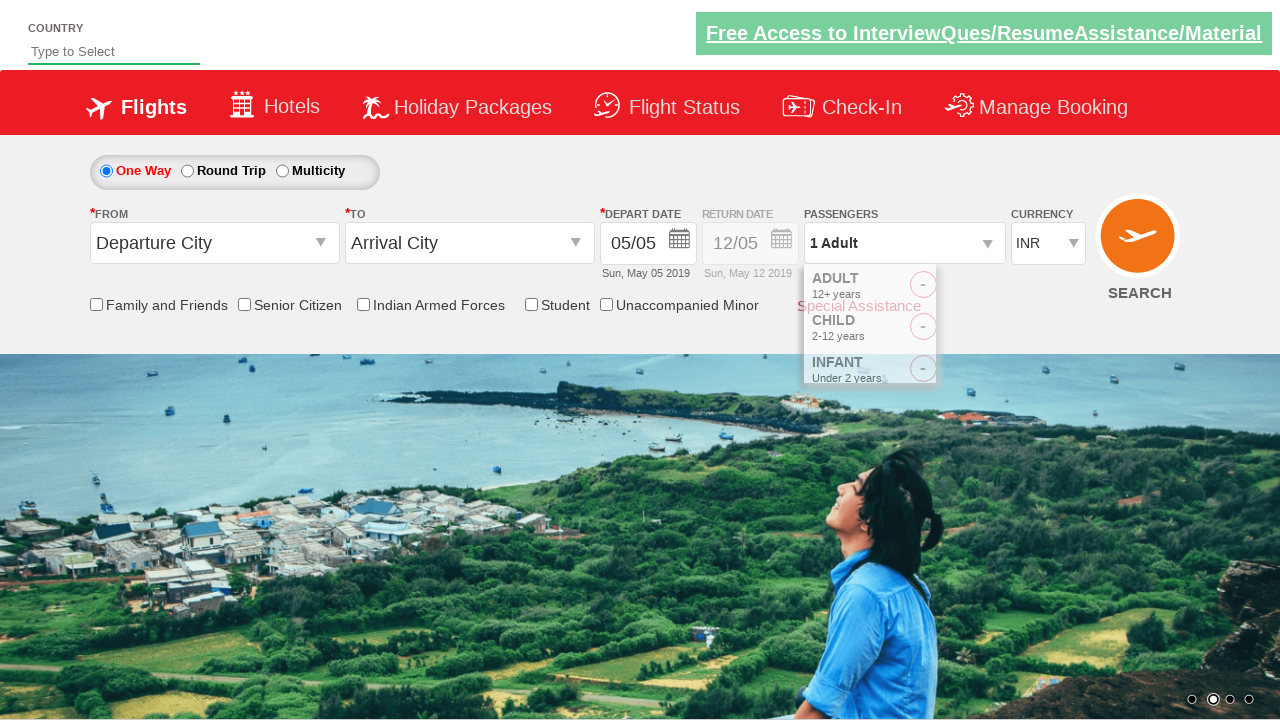

Incremented adult passenger count (iteration 1/3) at (982, 288) on #hrefIncAdt
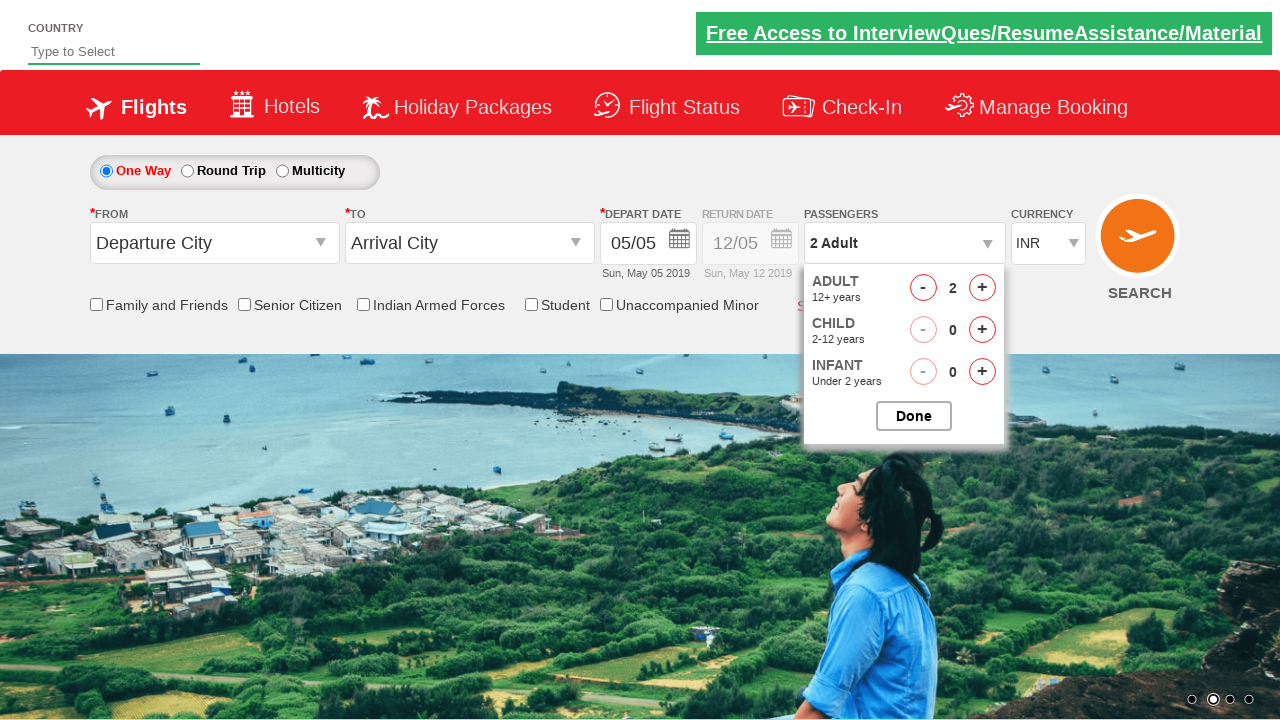

Incremented adult passenger count (iteration 2/3) at (982, 288) on #hrefIncAdt
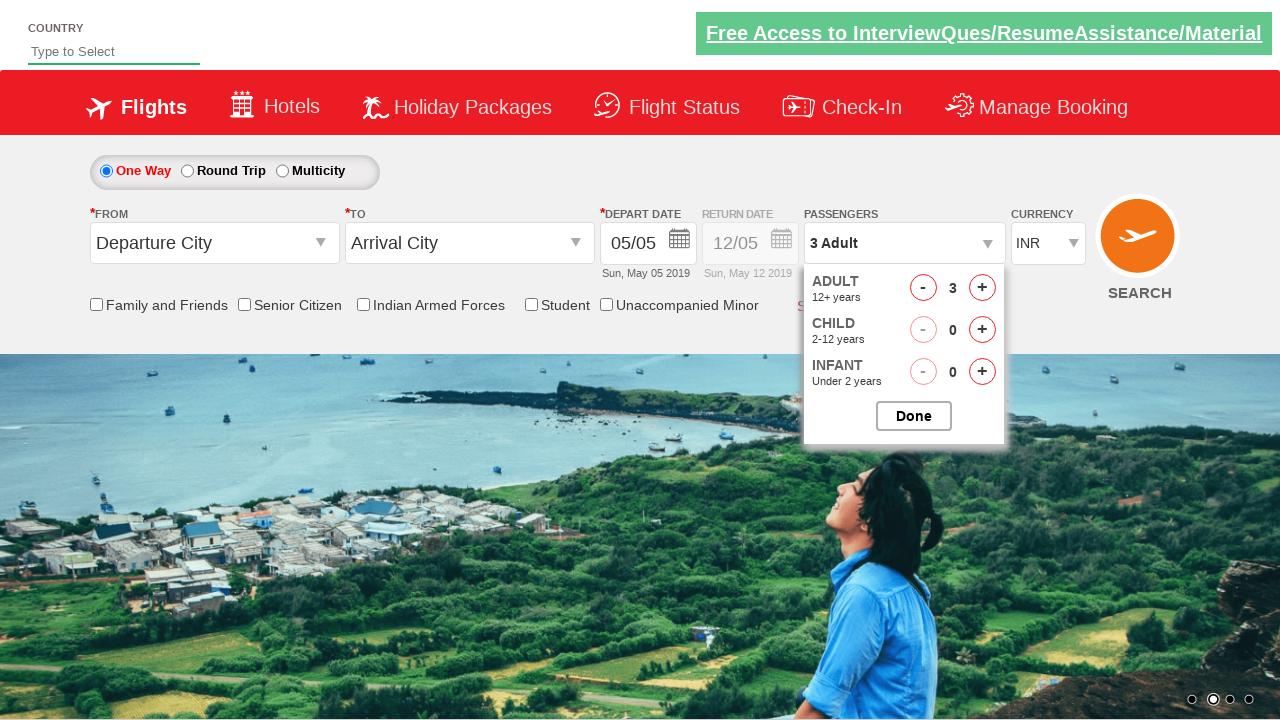

Incremented adult passenger count (iteration 3/3) at (982, 288) on #hrefIncAdt
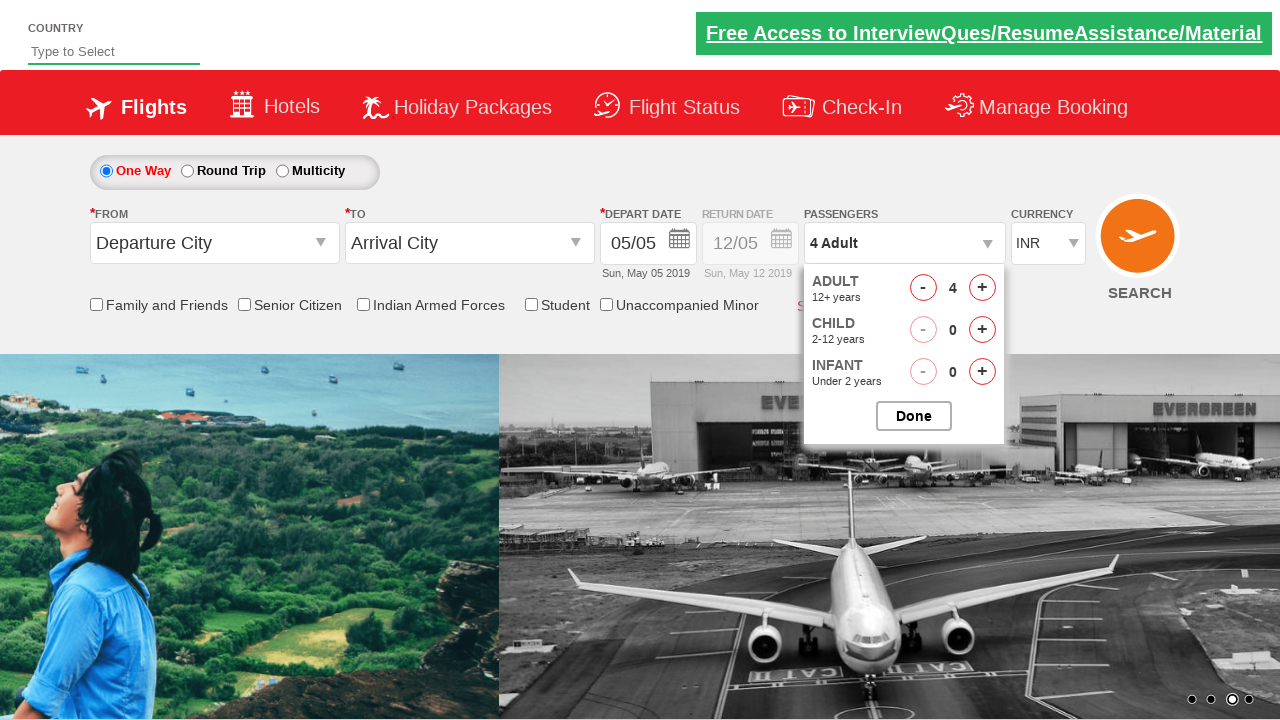

Closed passenger selection dropdown at (914, 416) on #btnclosepaxoption
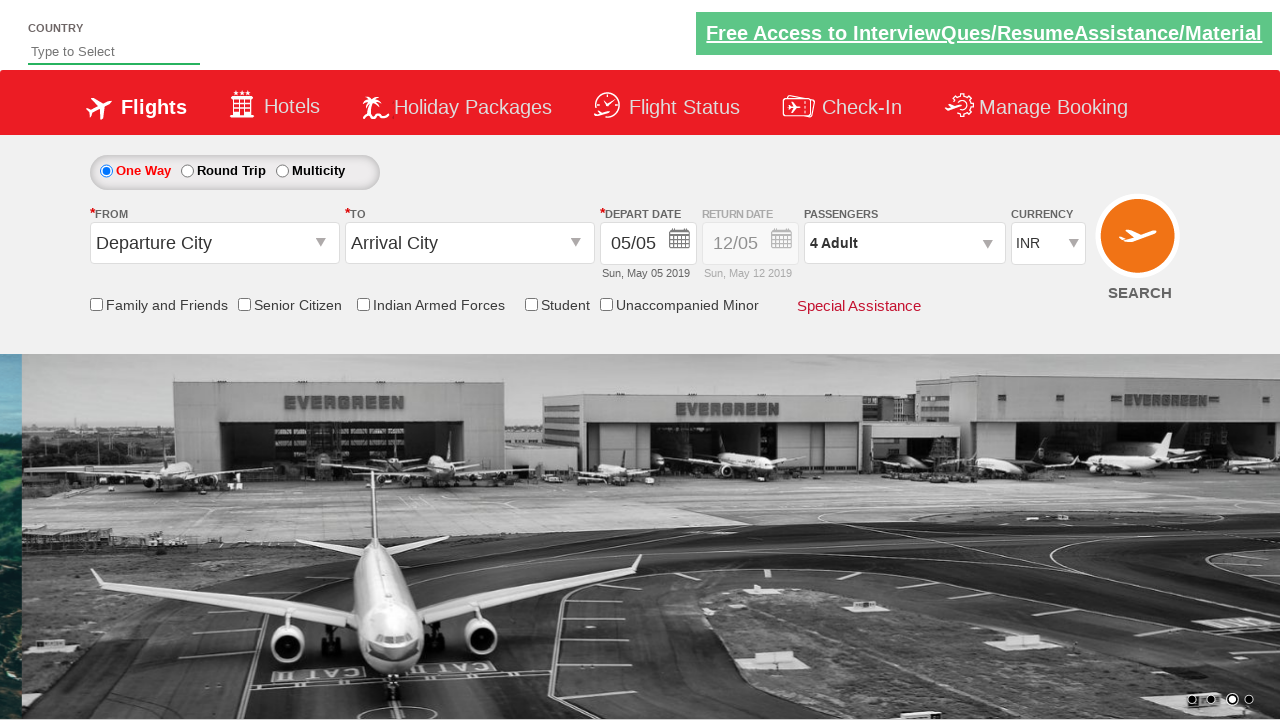

Opened origin station dropdown at (214, 243) on #ctl00_mainContent_ddl_originStation1_CTXT
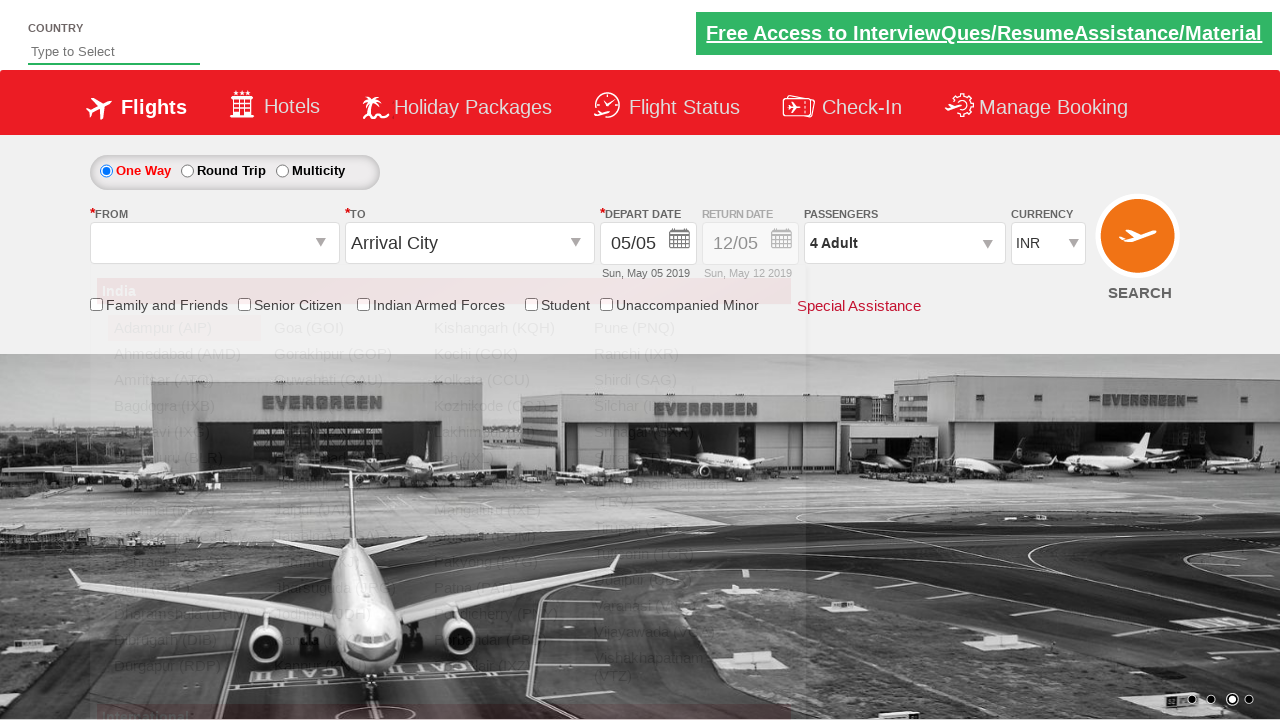

Selected MAA (Chennai) as origin station at (184, 510) on (//a[@value='MAA'])[1]
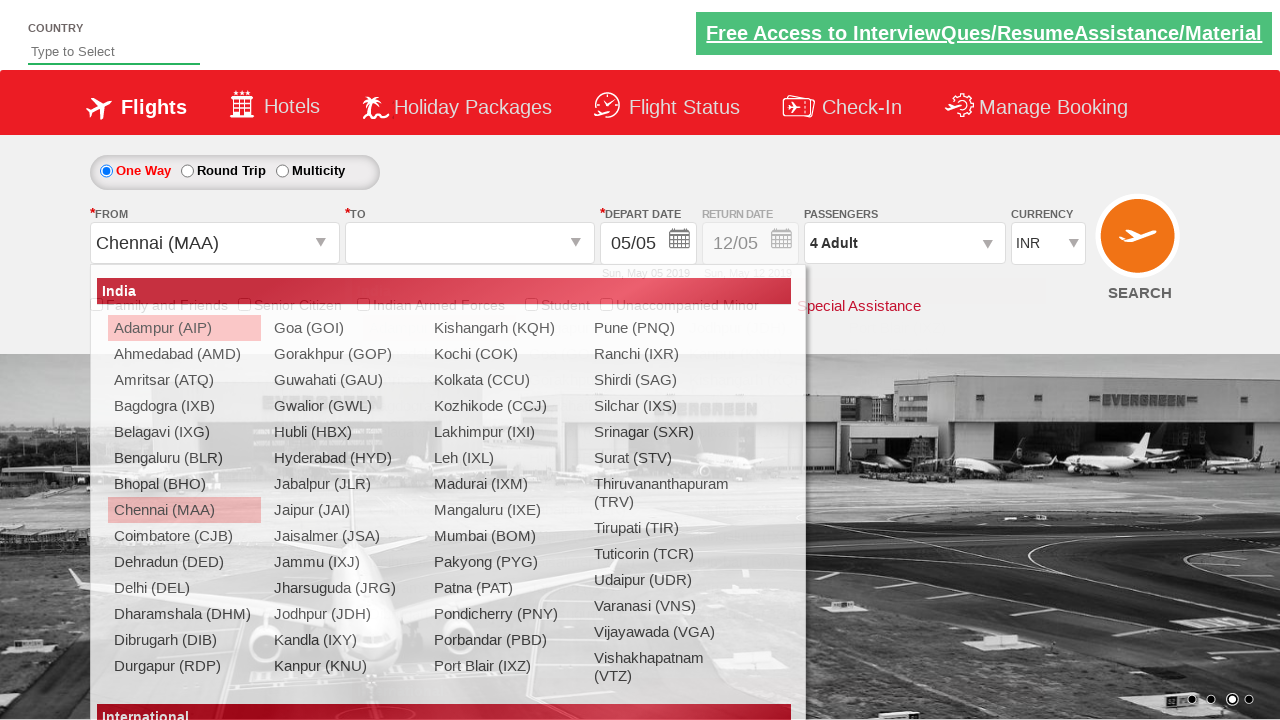

Opened destination station dropdown at (470, 243) on #ctl00_mainContent_ddl_destinationStation1_CTXT
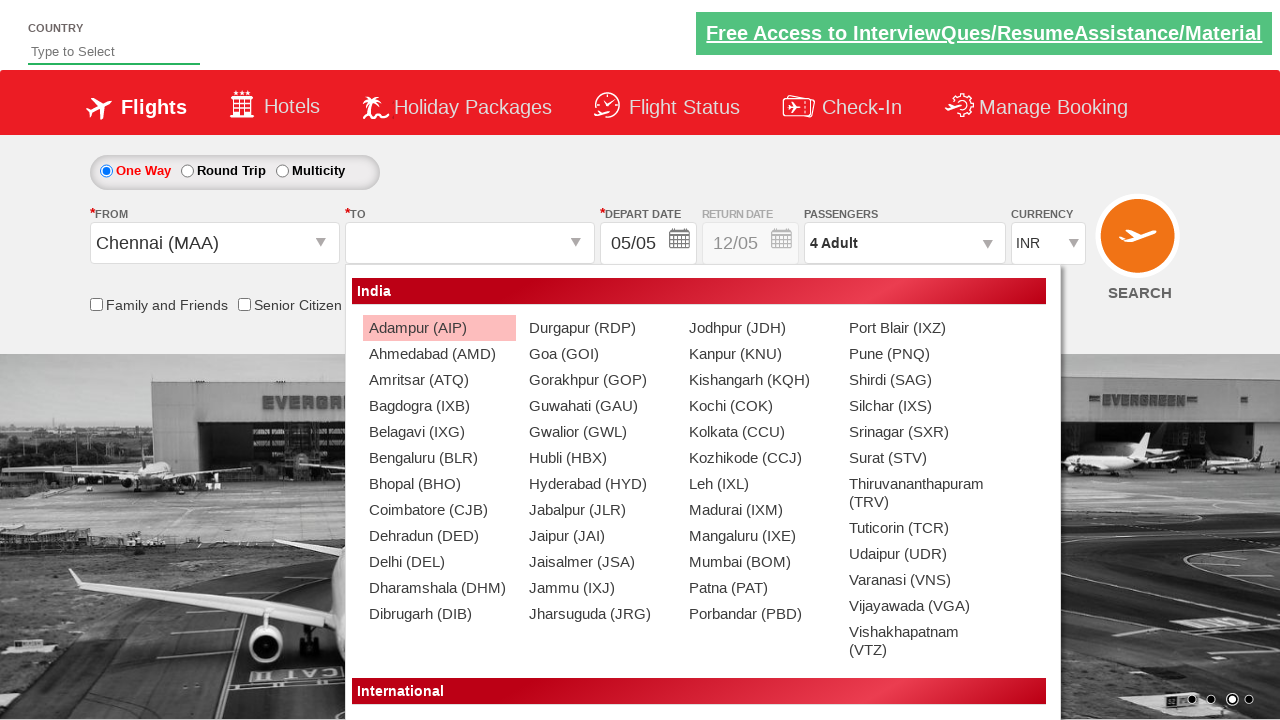

Selected HBX (Hyderabad) as destination station at (599, 458) on xpath=//div[@id='ctl00_mainContent_ddl_destinationStation1_CTNR'] //a[@value='HB
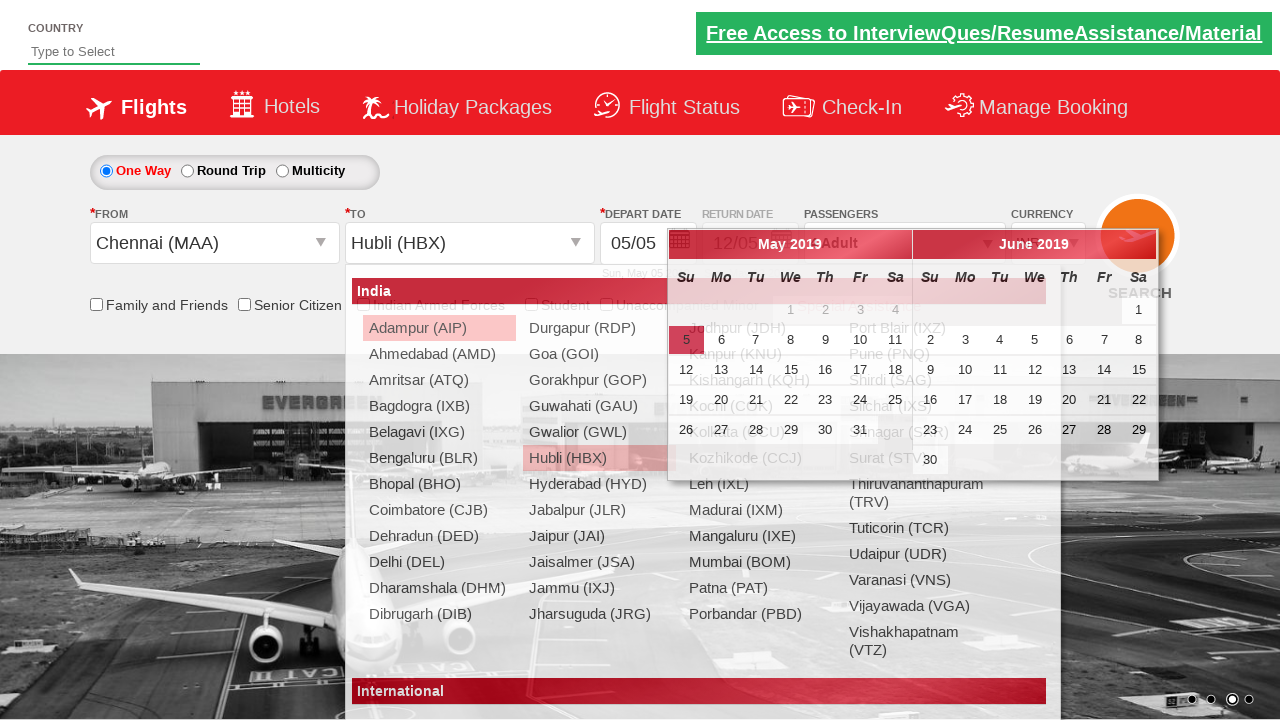

Typed 'ind' in auto-suggestive dropdown field on #autosuggest
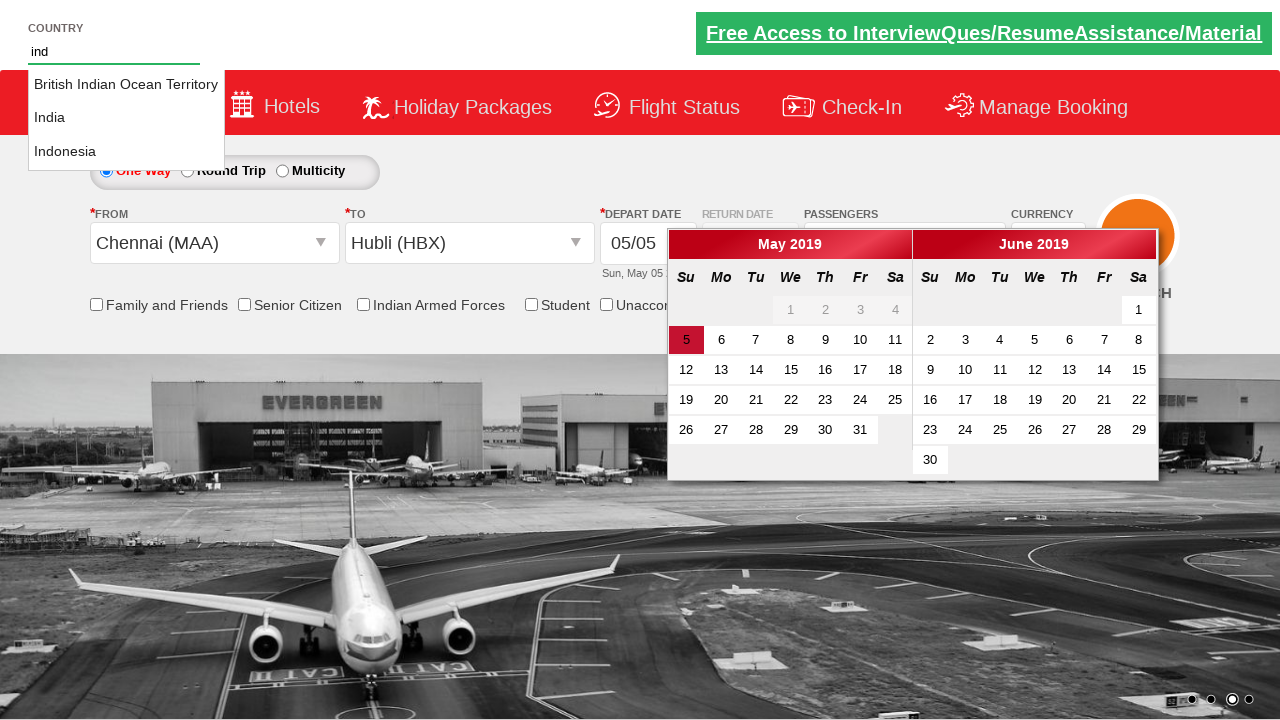

Auto-suggestive dropdown options loaded
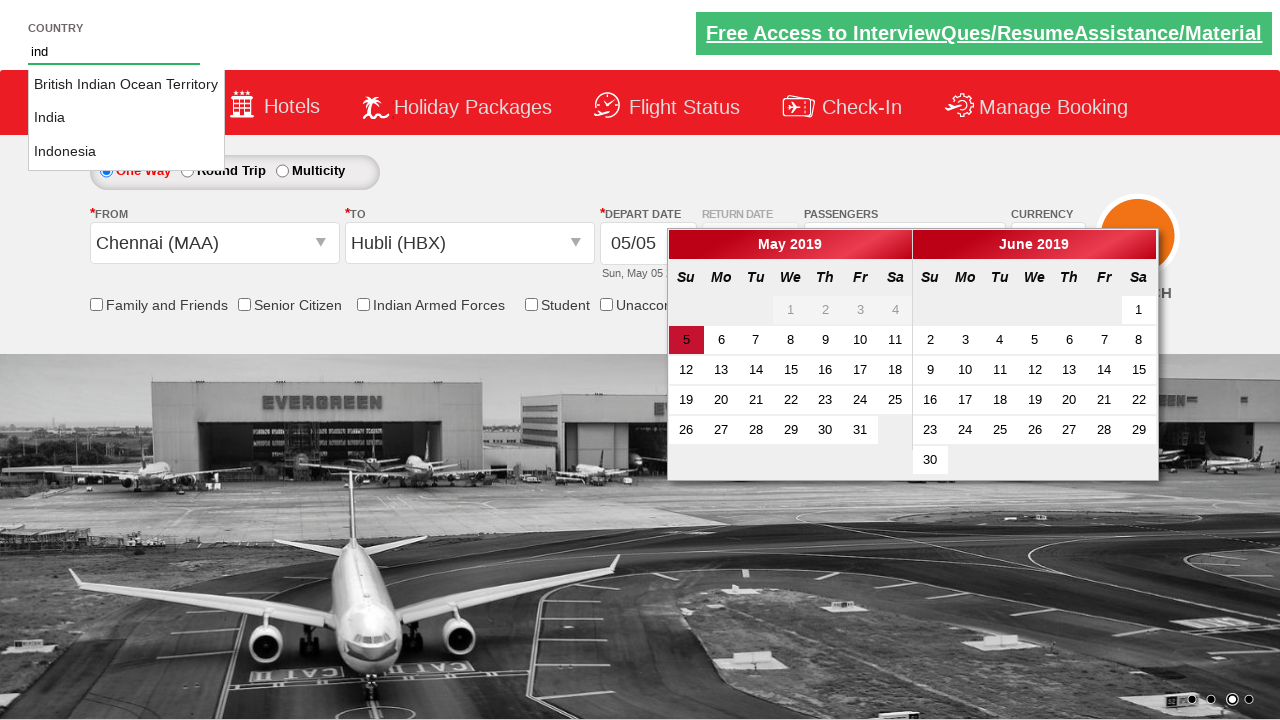

Selected 'India' from auto-suggestive dropdown at (126, 118) on li.ui-menu-item a >> nth=1
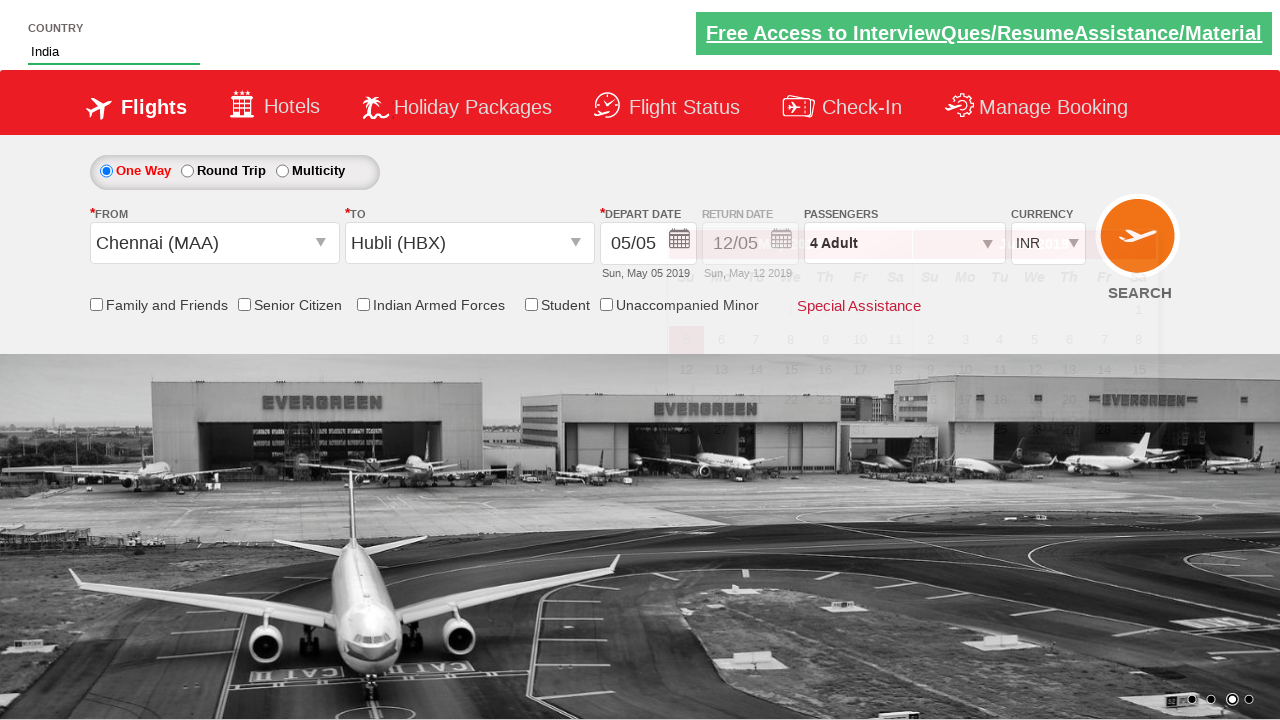

Checked Senior Citizen Discount checkbox at (244, 304) on input[id*='SeniorCitizenDiscount']
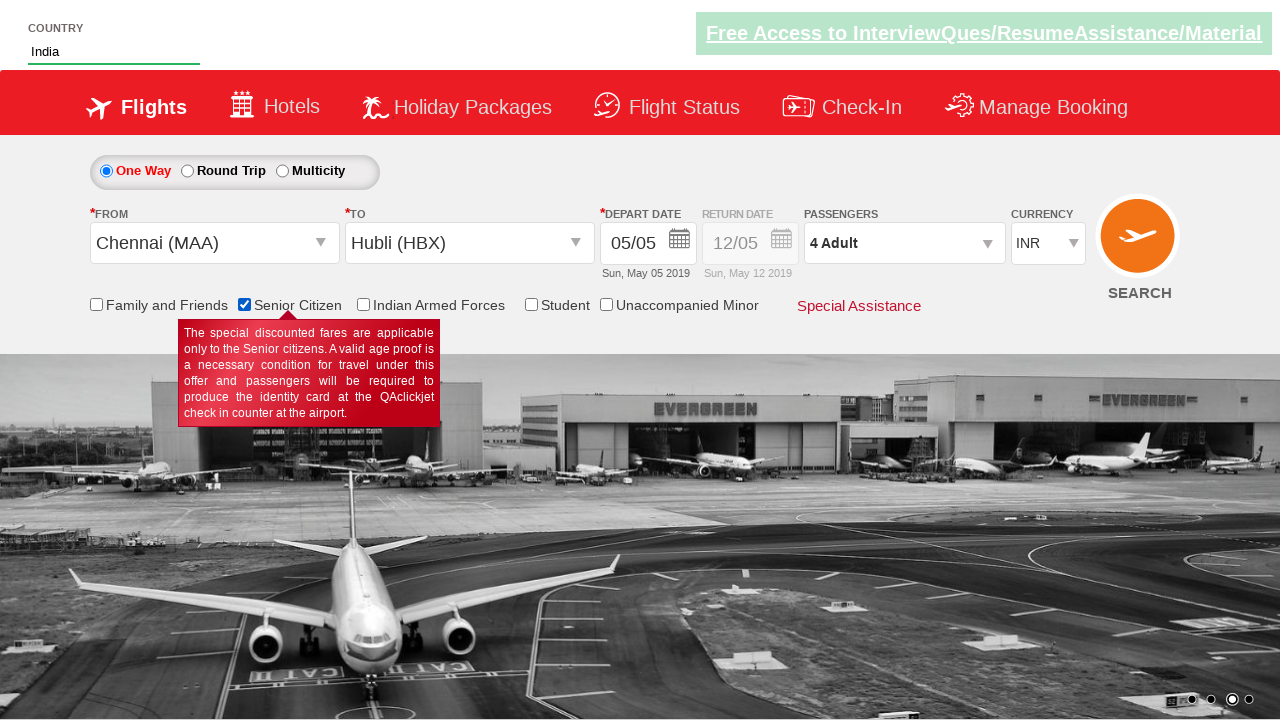

Selected Round Trip radio button at (187, 171) on #ctl00_mainContent_rbtnl_Trip_1
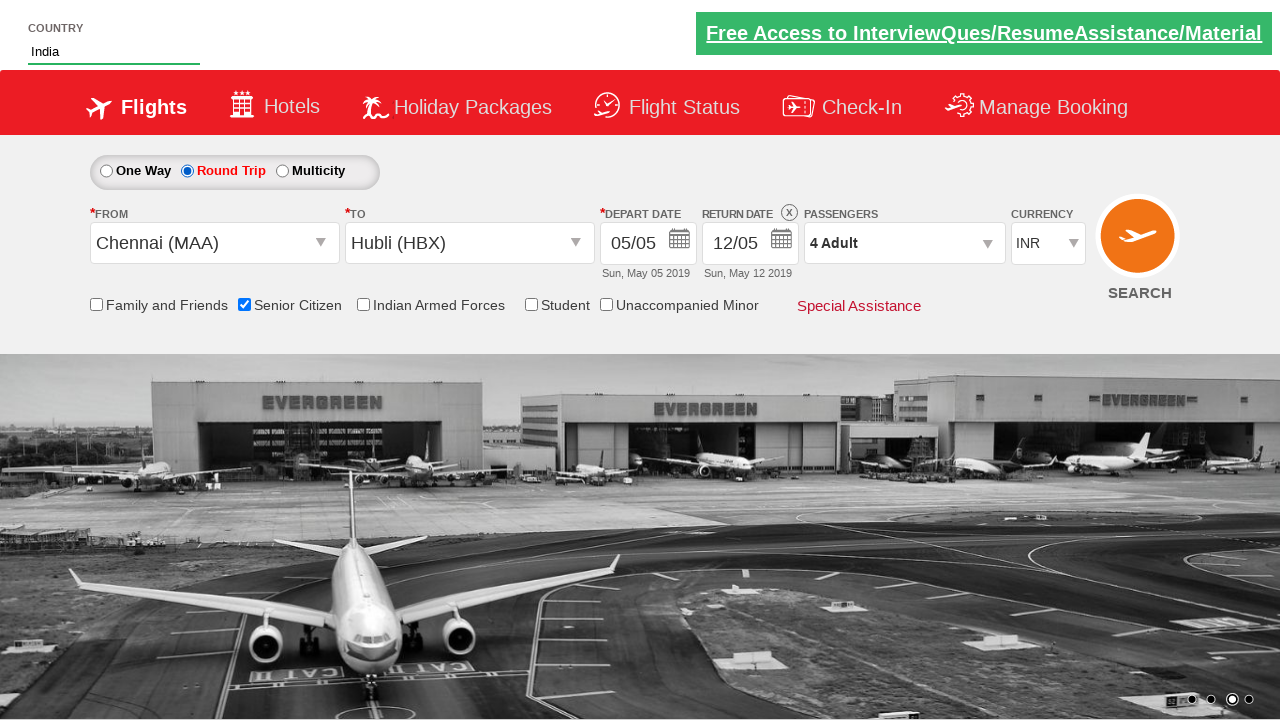

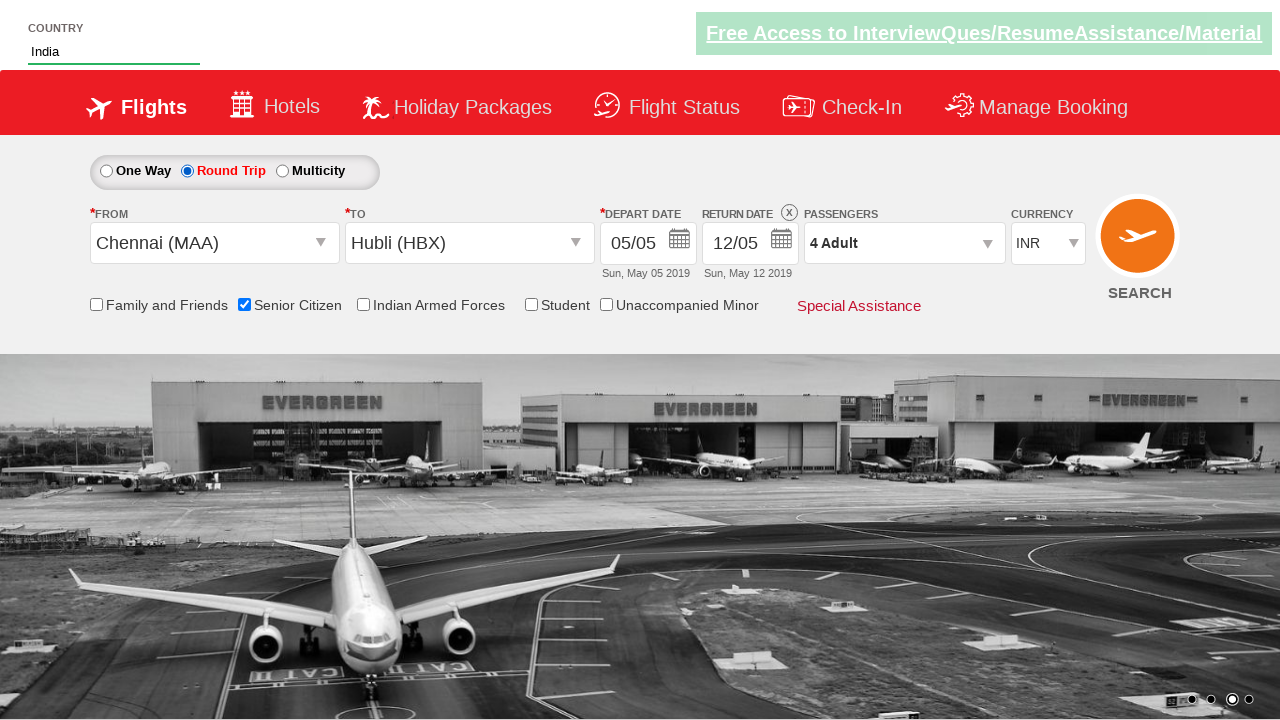